Navigates to the AJIO e-commerce website and verifies that the page loads correctly by checking the URL

Starting URL: https://www.ajio.com/

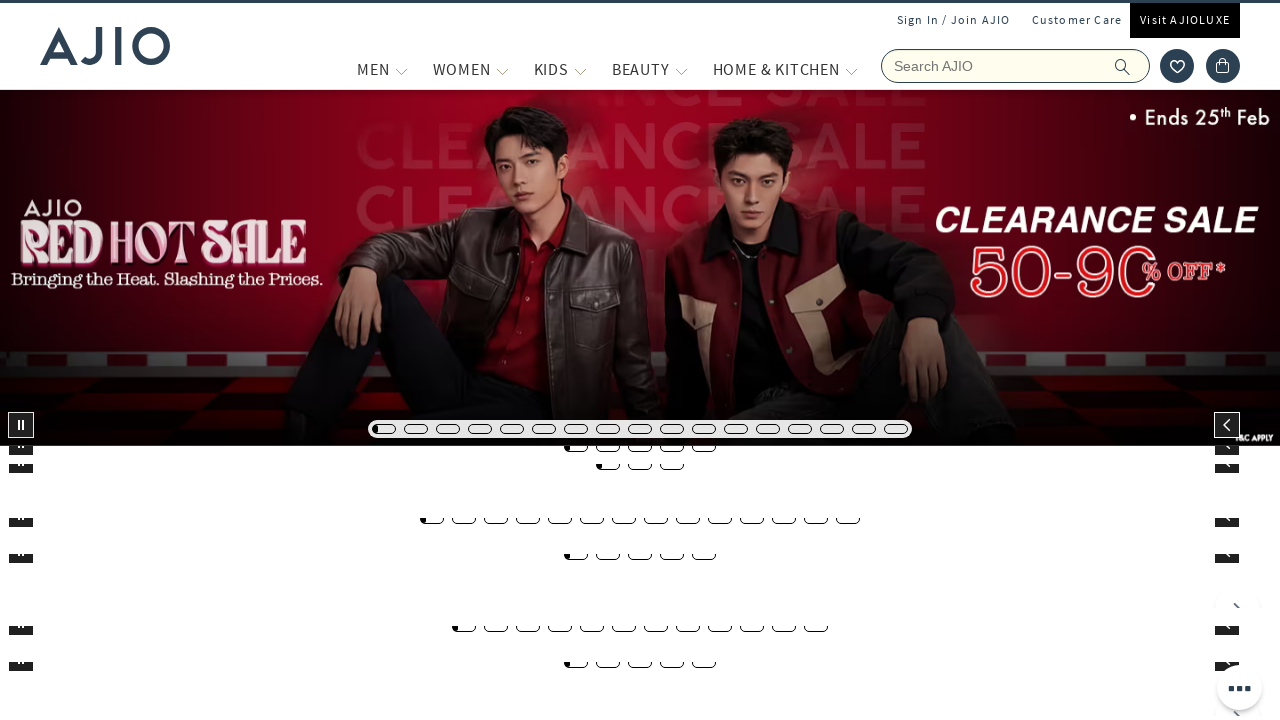

Navigated to AJIO e-commerce website
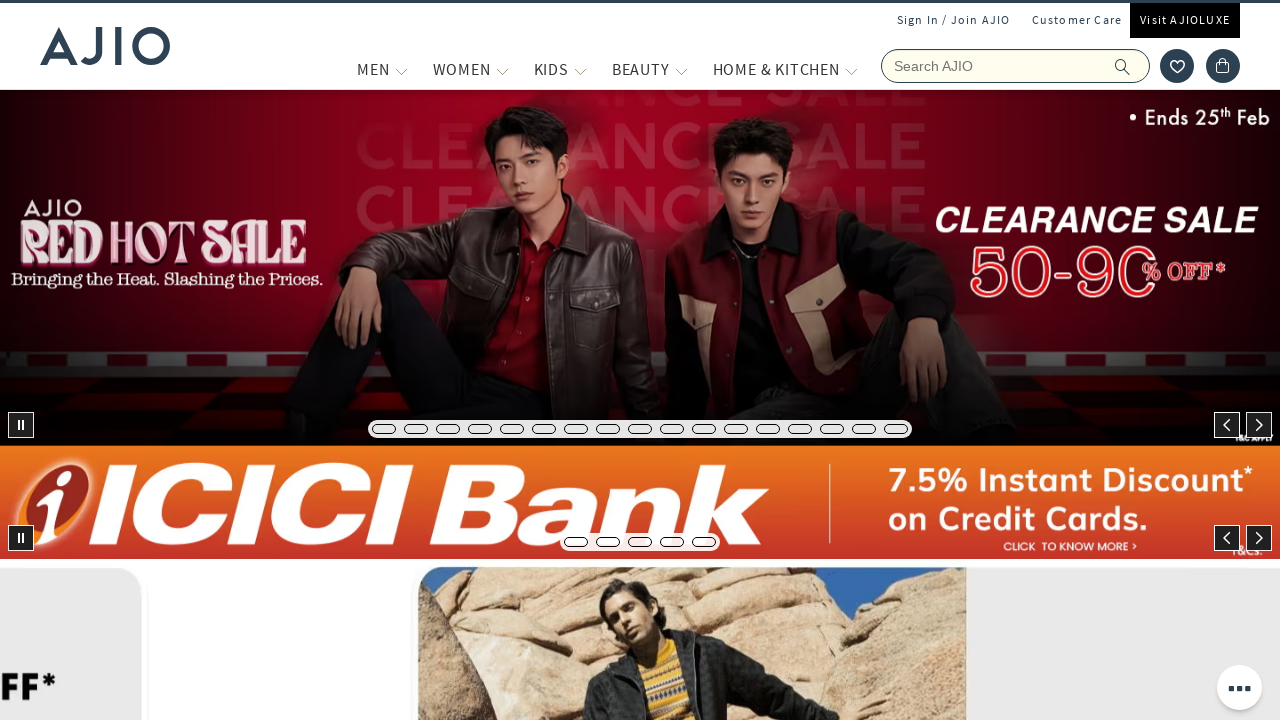

Verified that page URL matches expected URL https://www.ajio.com/
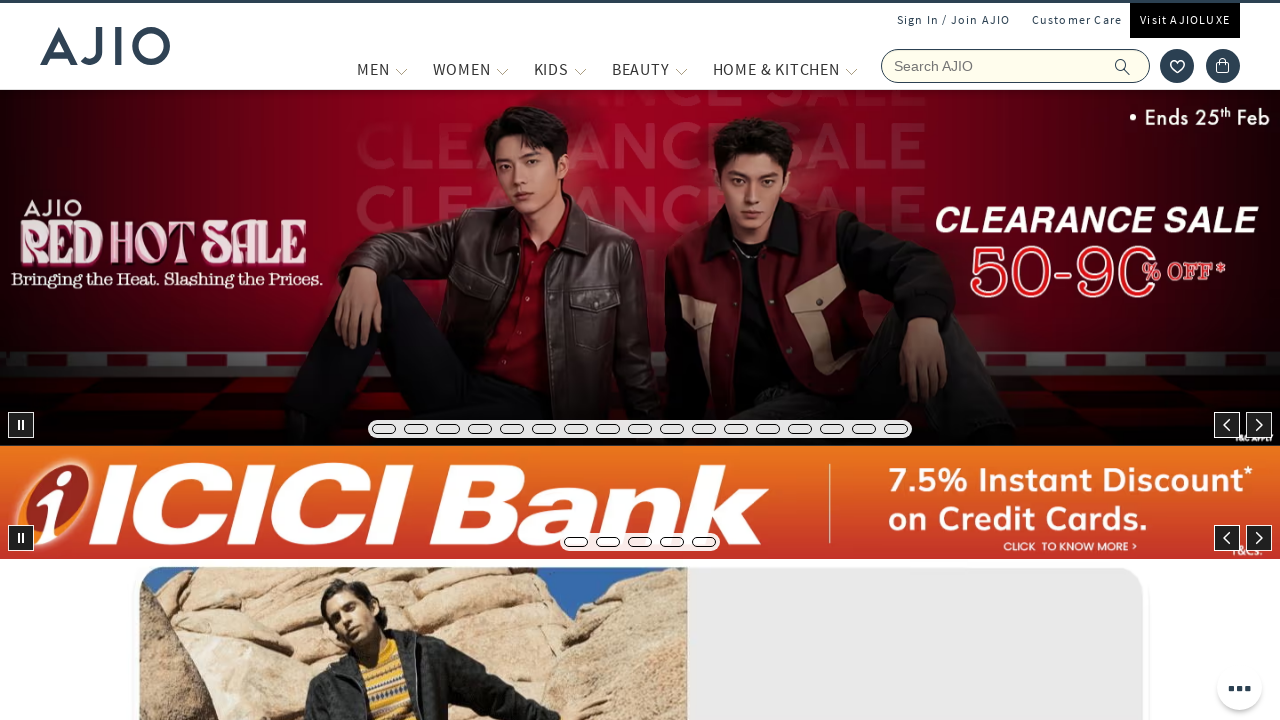

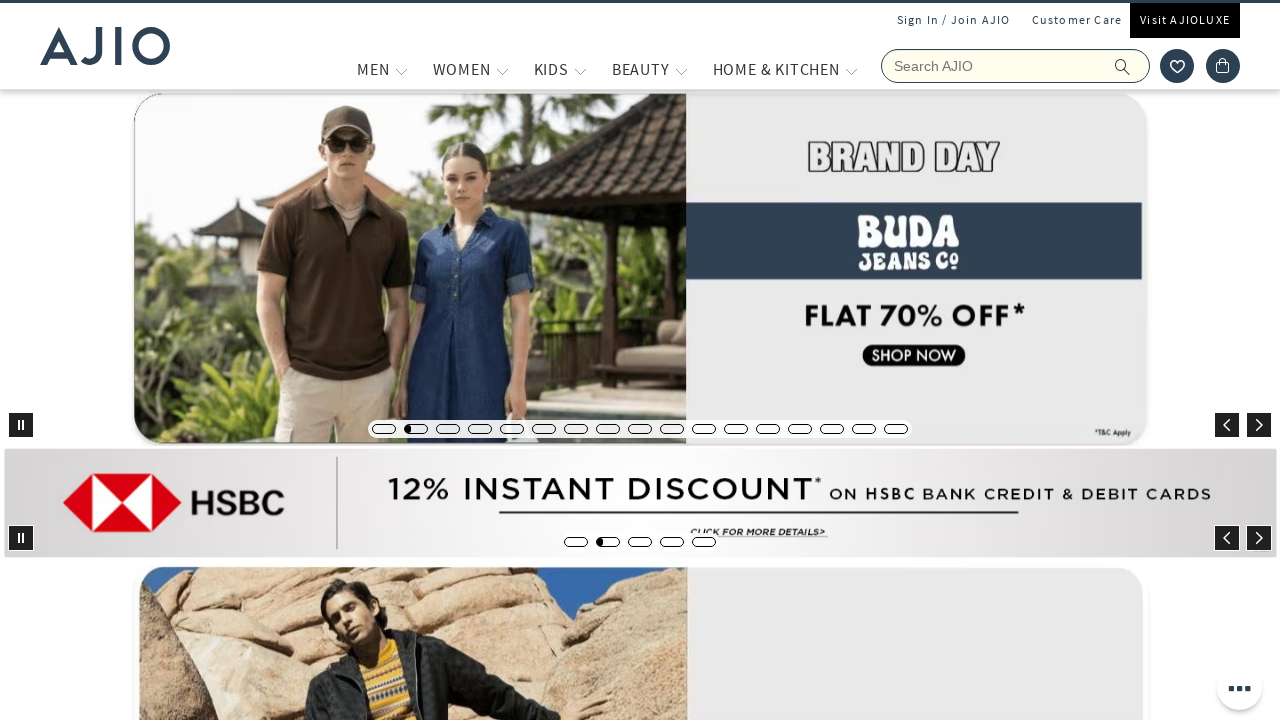